Tests checkbox functionality by verifying default states of two checkboxes, clicking to toggle each one, and confirming the state changes (selecting checkbox 1, deselecting checkbox 2).

Starting URL: https://practice.cydeo.com/checkboxes

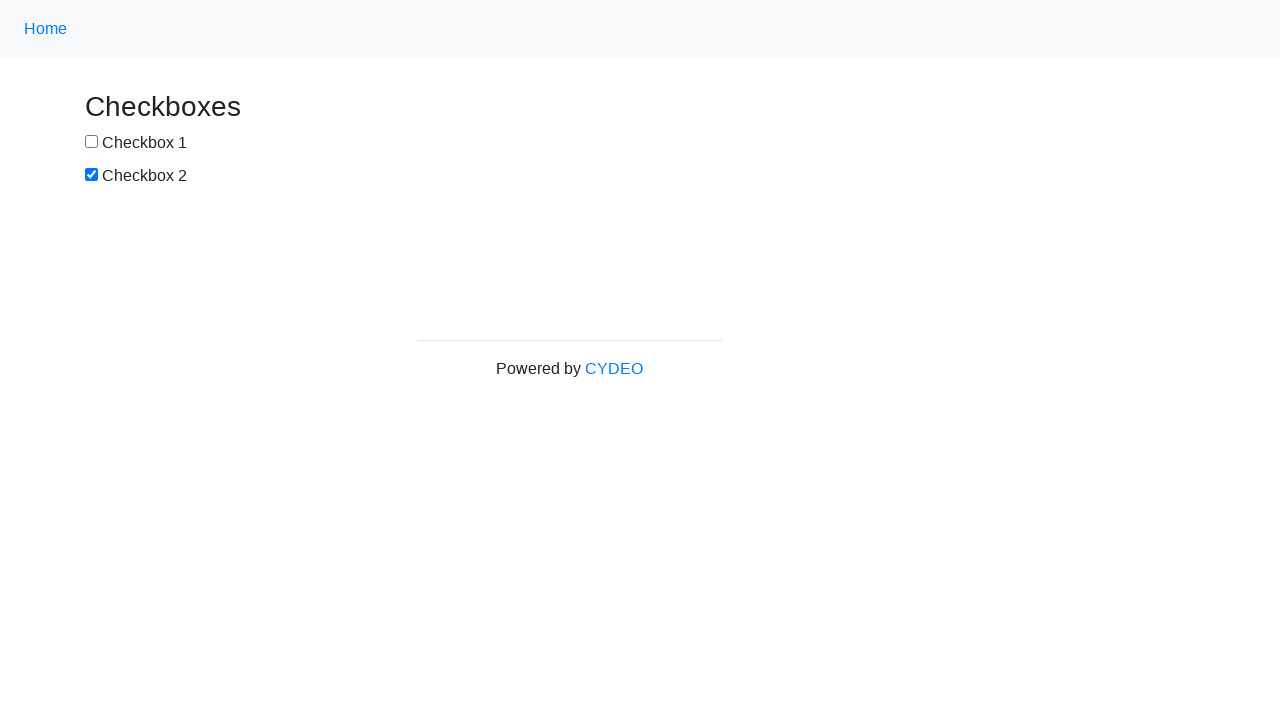

Located checkbox1 element
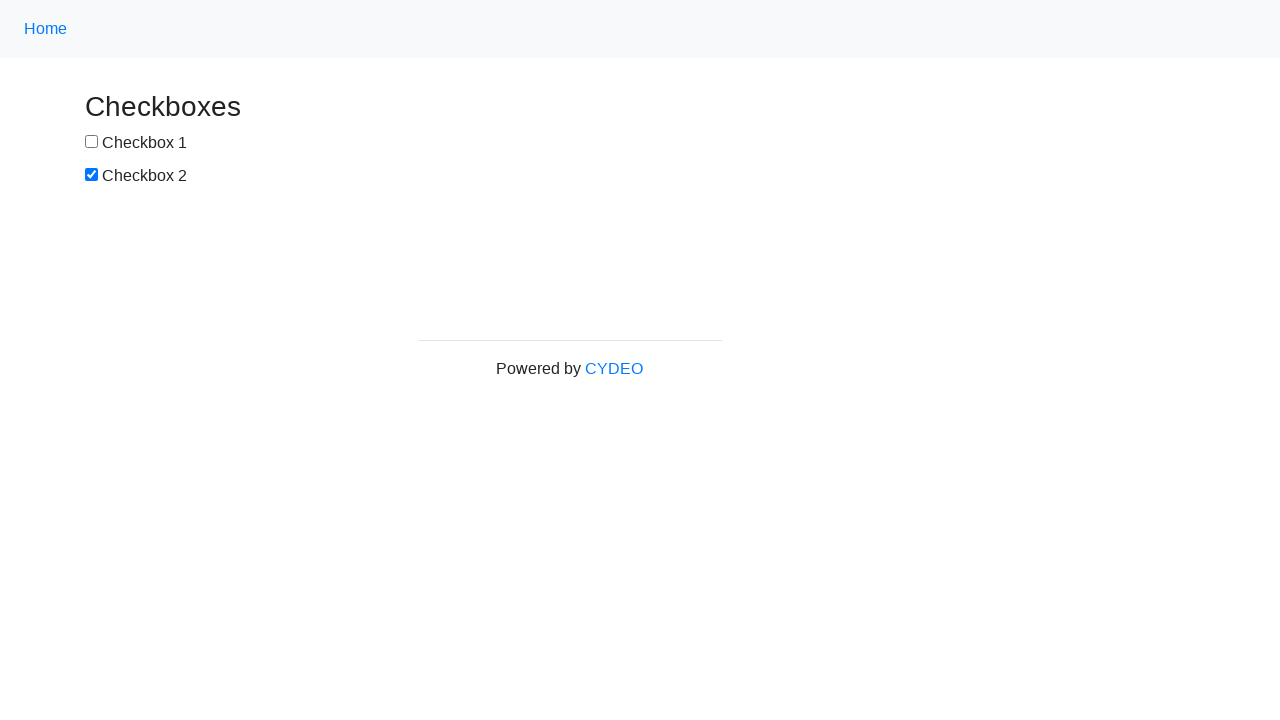

Located checkbox2 element
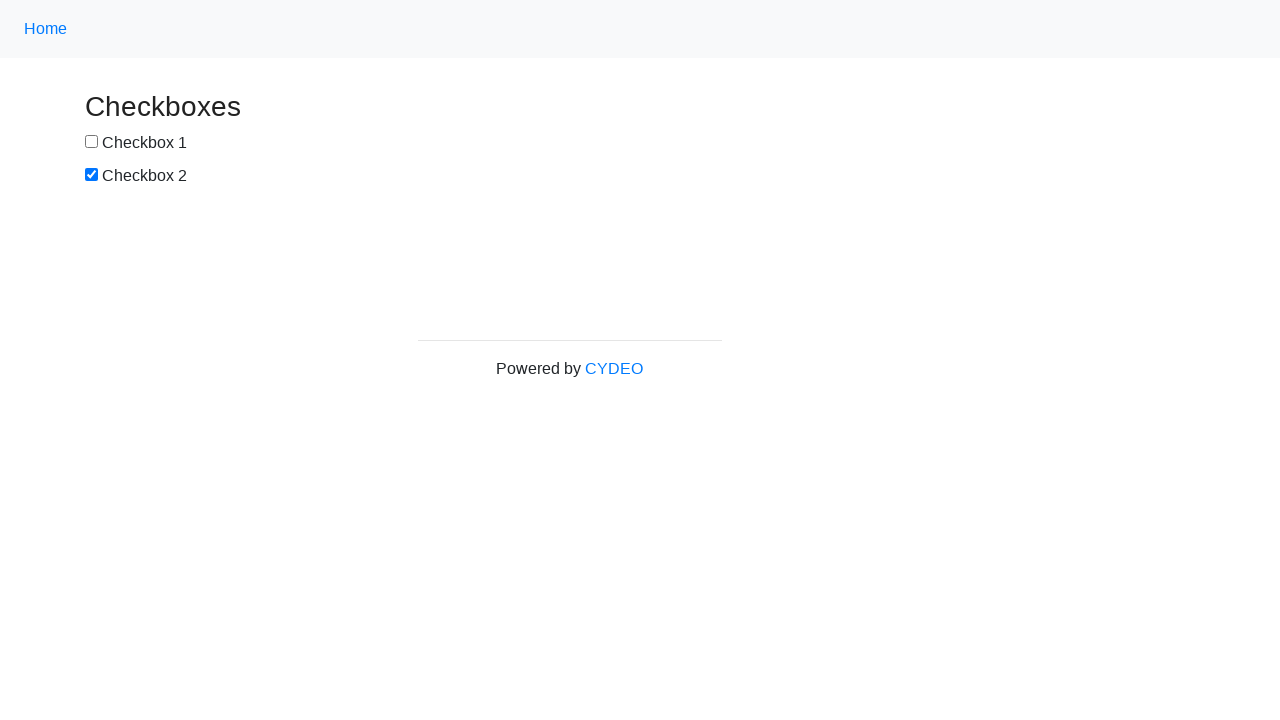

Verified checkbox 1 is not selected by default
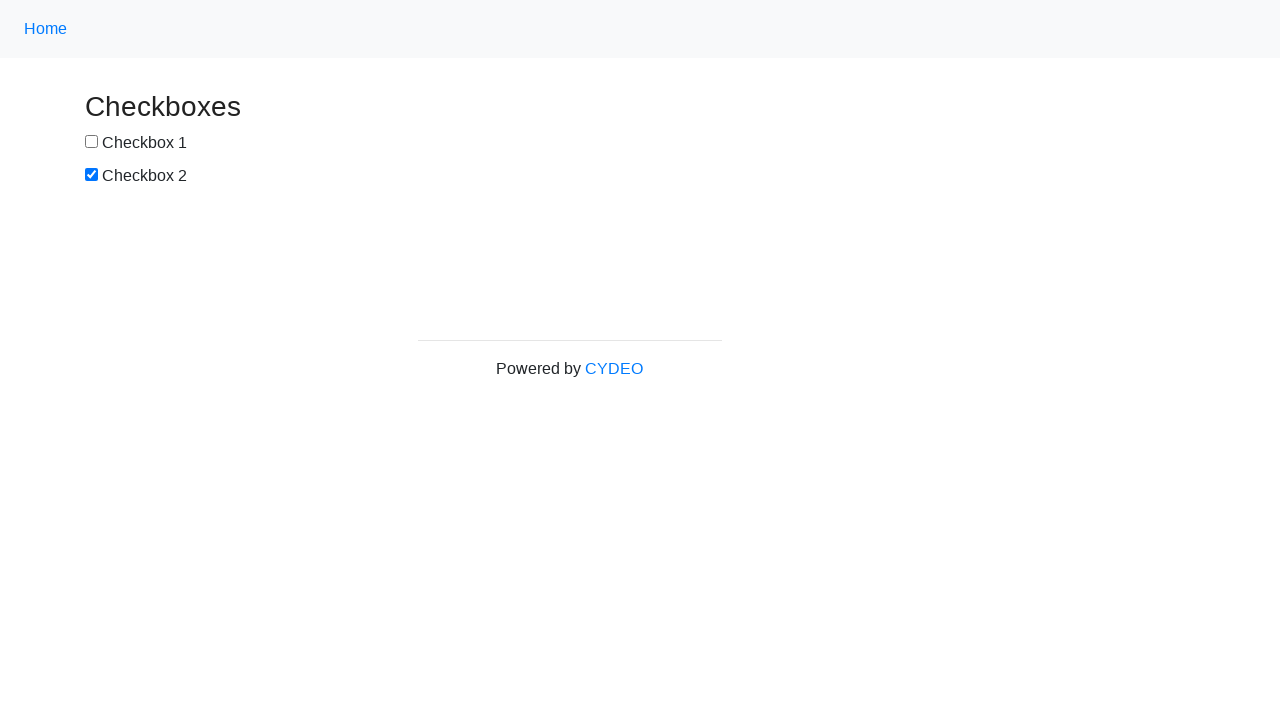

Verified checkbox 2 is selected by default
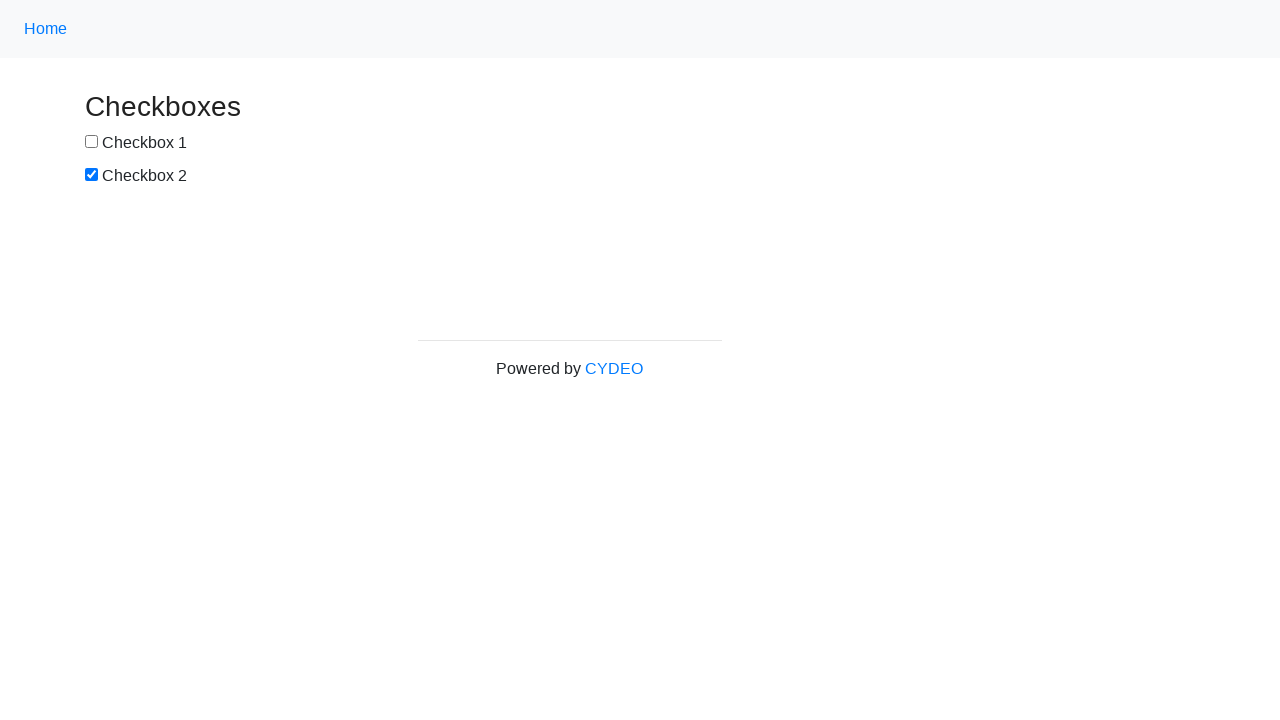

Clicked checkbox 1 to select it at (92, 142) on input[name='checkbox1']
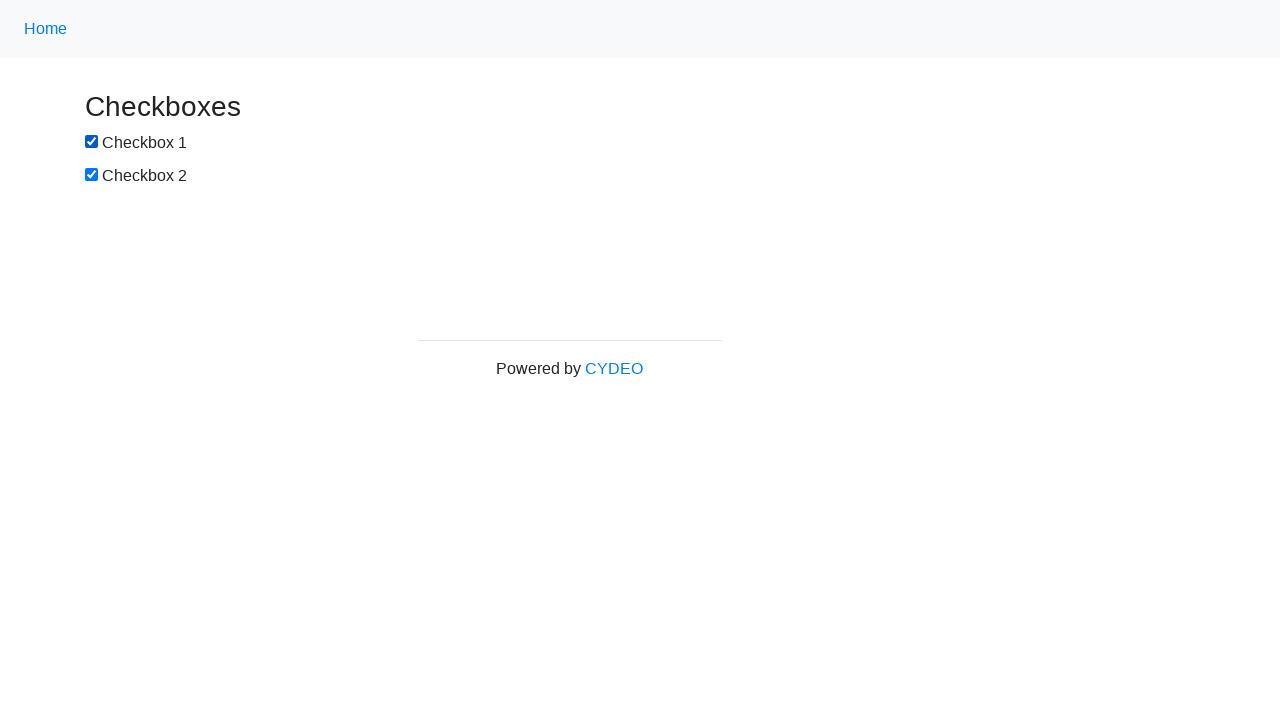

Clicked checkbox 2 to deselect it at (92, 175) on input[name='checkbox2']
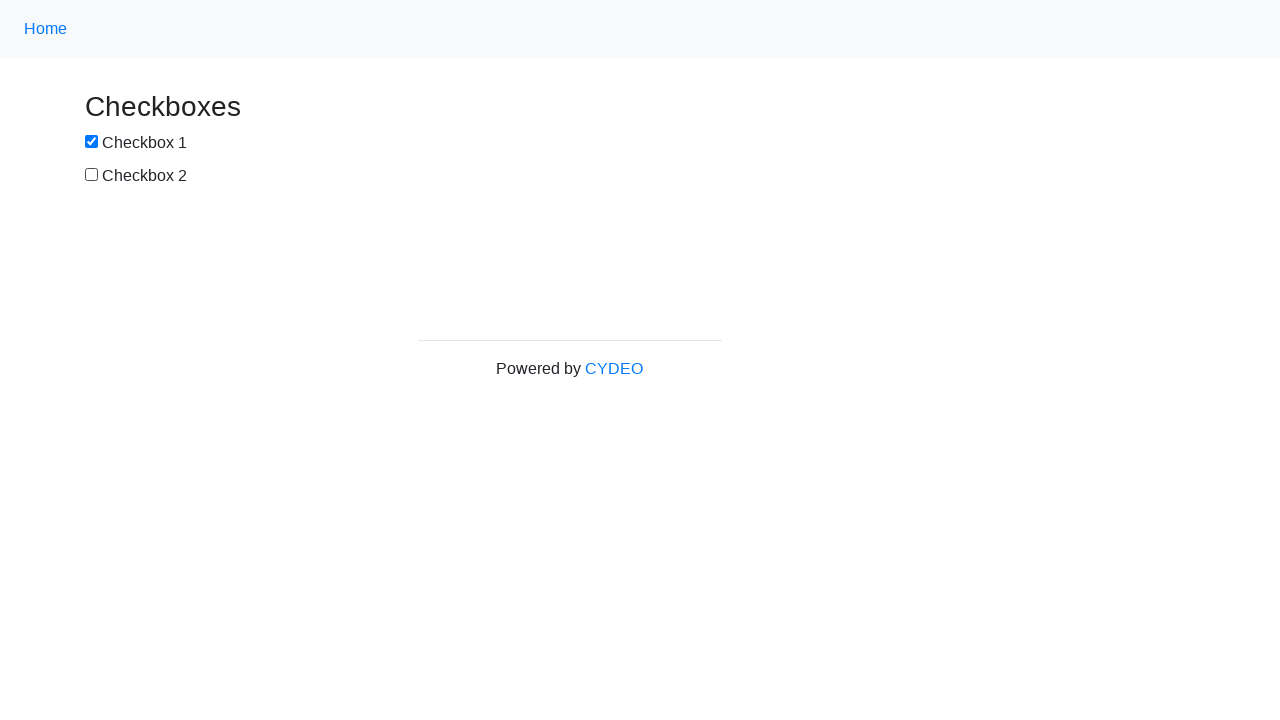

Verified checkbox 1 is now selected
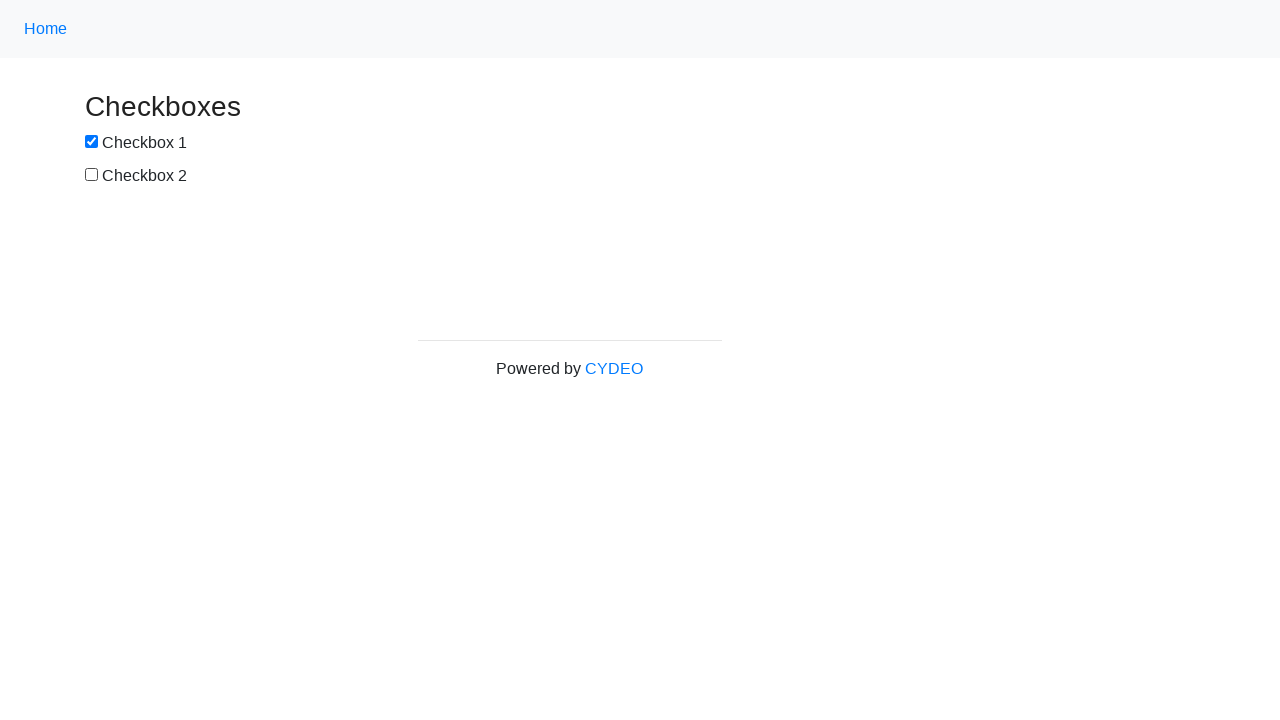

Verified checkbox 2 is now deselected
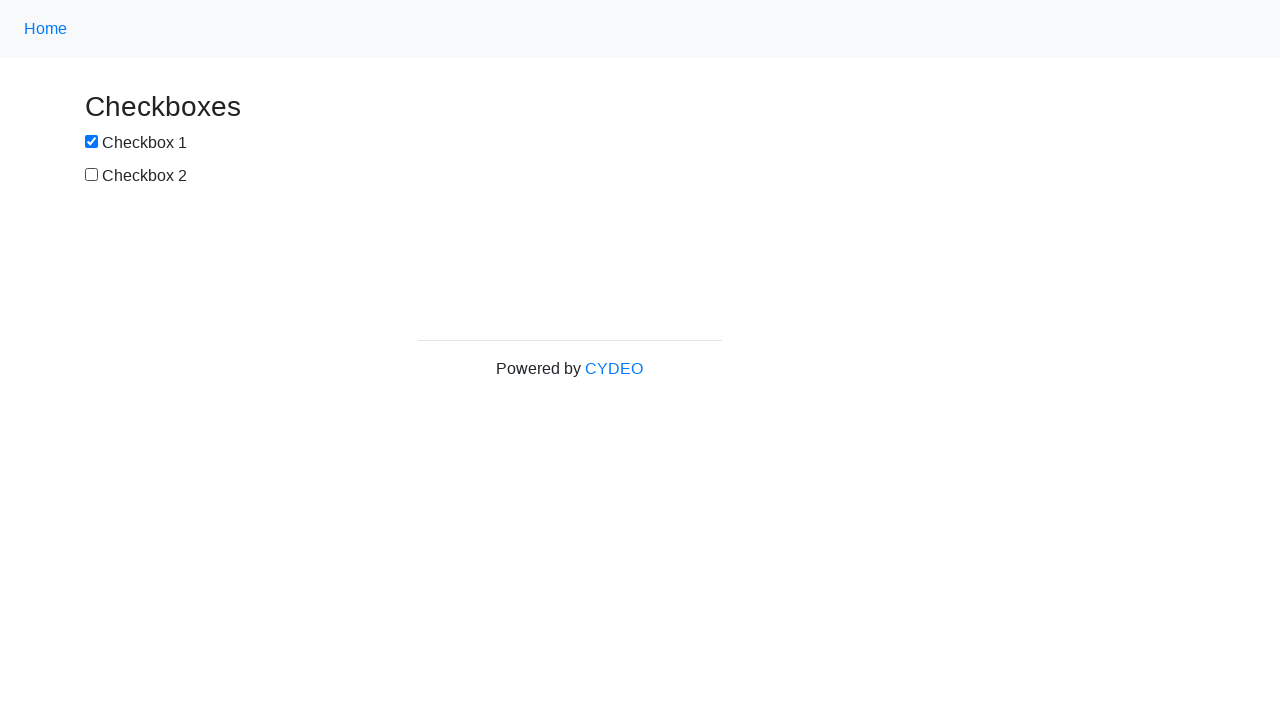

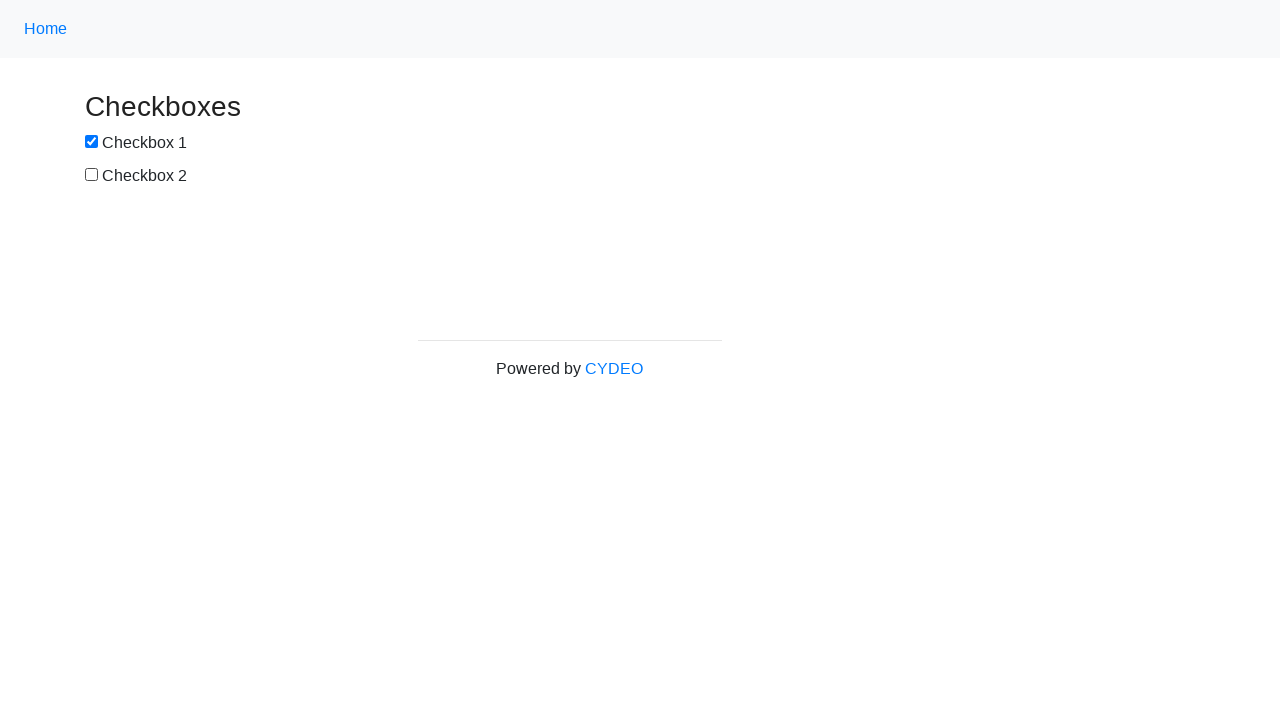